Navigates to 51job.com mobile job search page with a search keyword and waits for job listings to load

Starting URL: https://m.51job.com/search/joblist.php?keyword=python&keywordtype=2&jobarea=010000&landmark=0&issuedate=&saltype=&degree=&funtype=&indtype=&jobterm=&cotype=&workyear=&cosize=&lonlat=0%2C0&tubename=&tubeline=&radius=-1

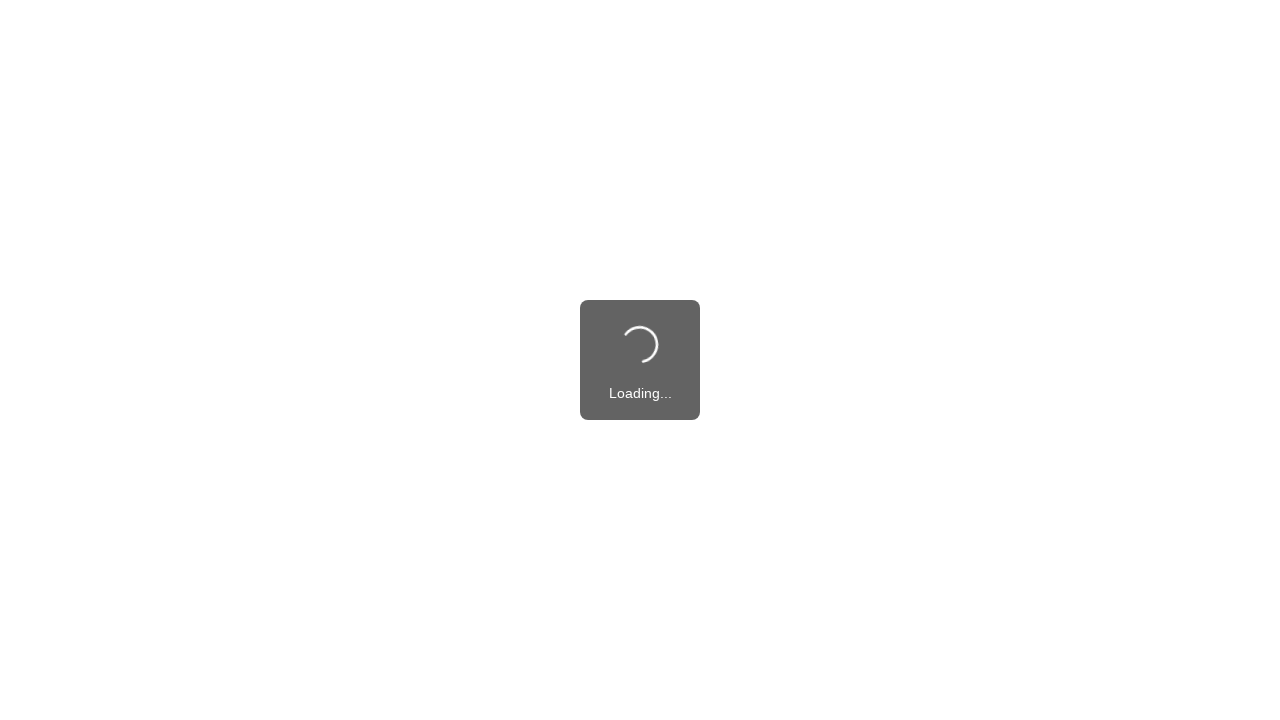

Waited for page to reach domcontentloaded state on 51job.com mobile job search
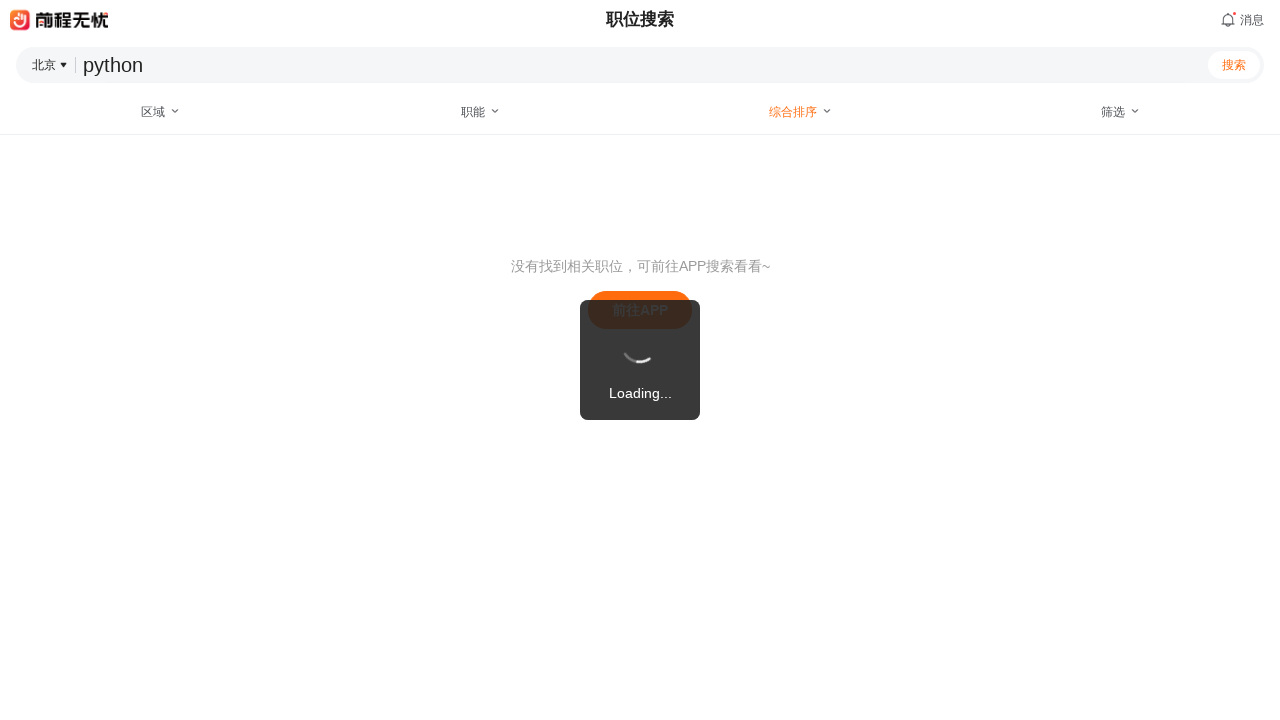

Waited for body element to be available, job listings loaded
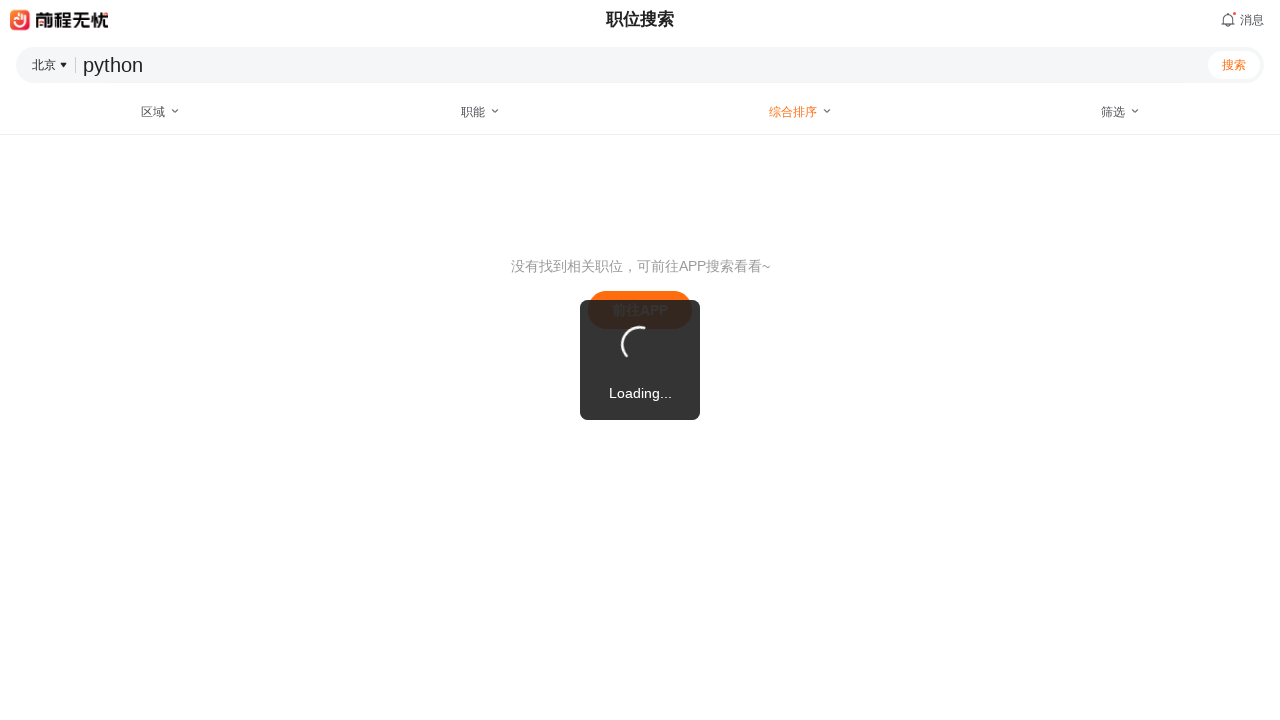

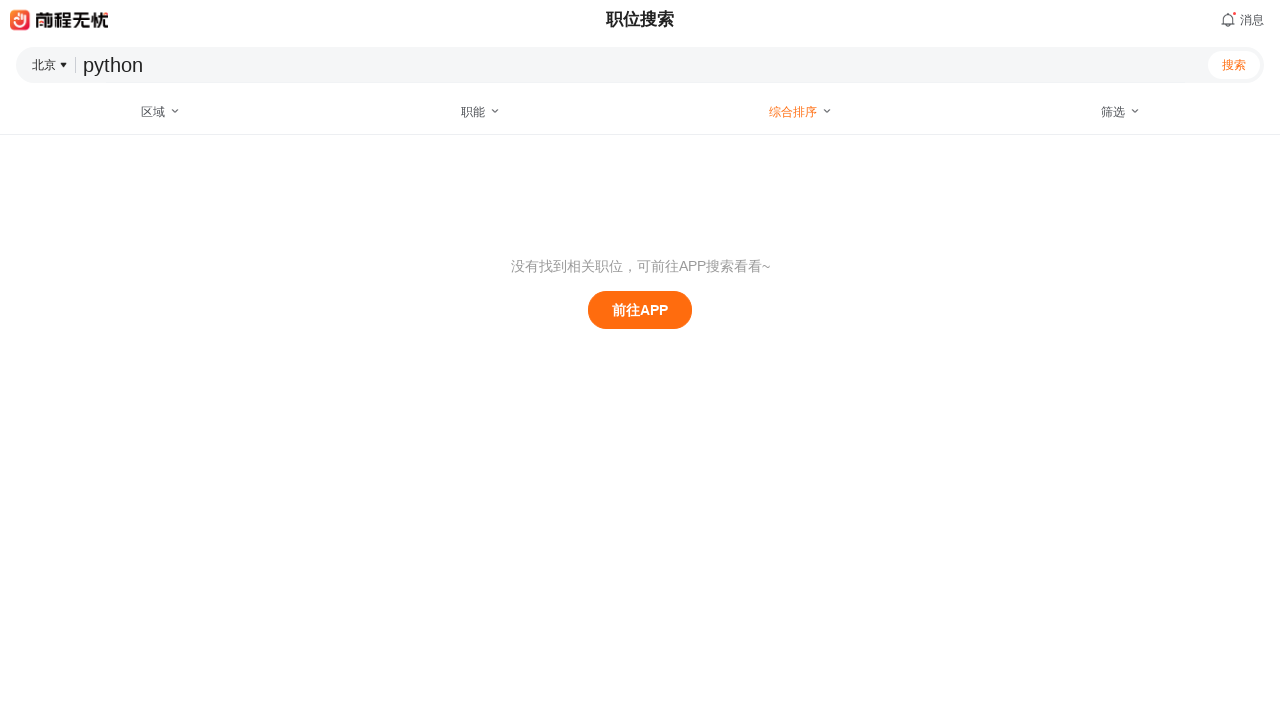